Tests jQuery UI sortable functionality by dragging and reordering list items within a sortable container

Starting URL: https://jqueryui.com/sortable/

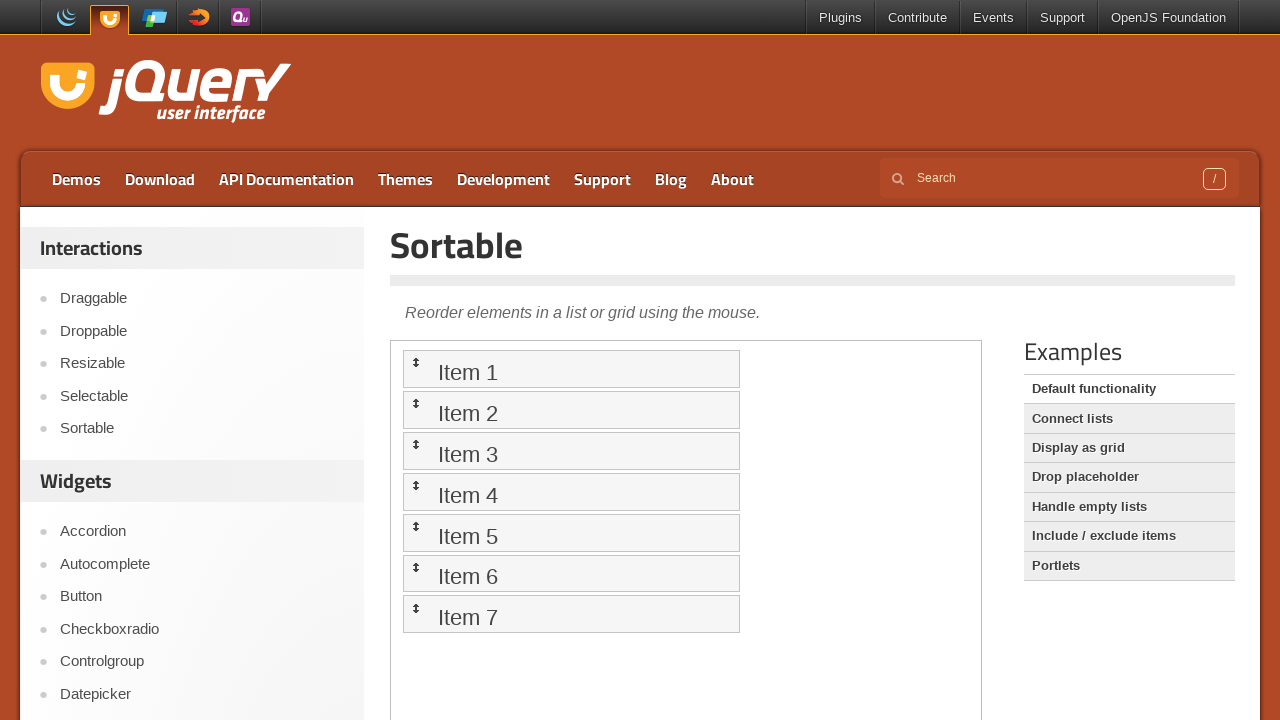

Located the iframe containing the sortable demo
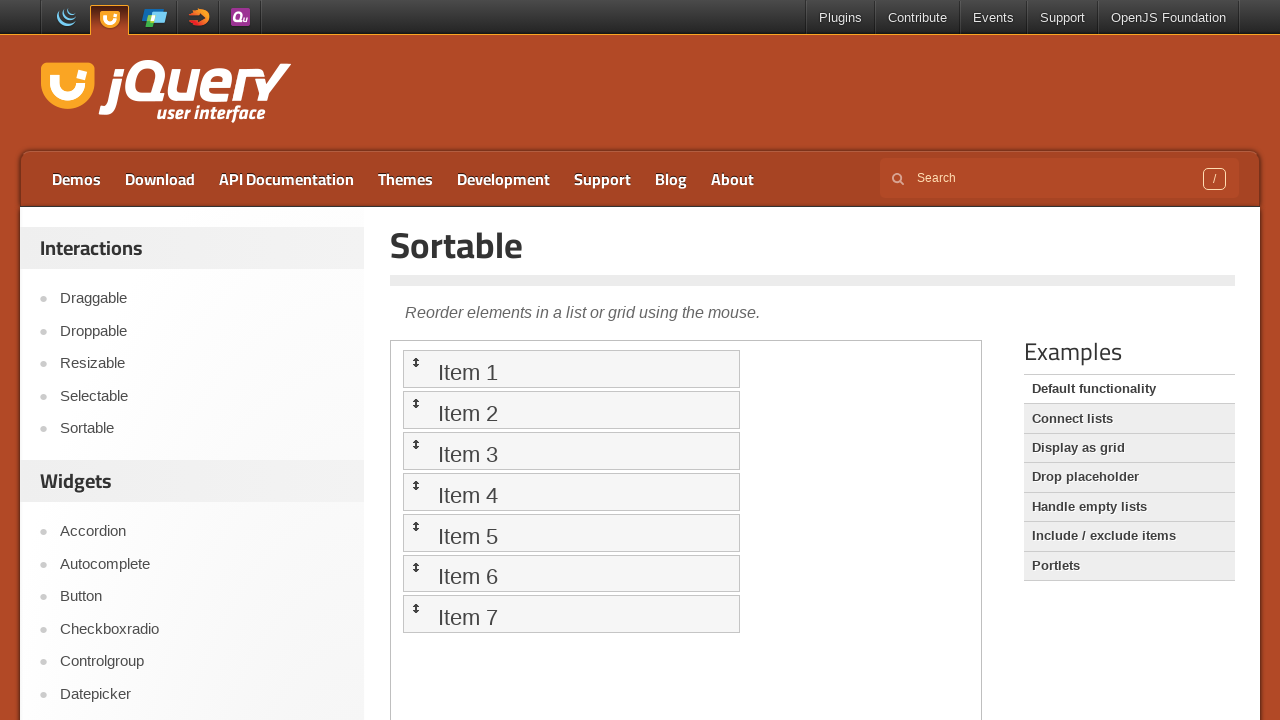

Retrieved all sortable list items from the container
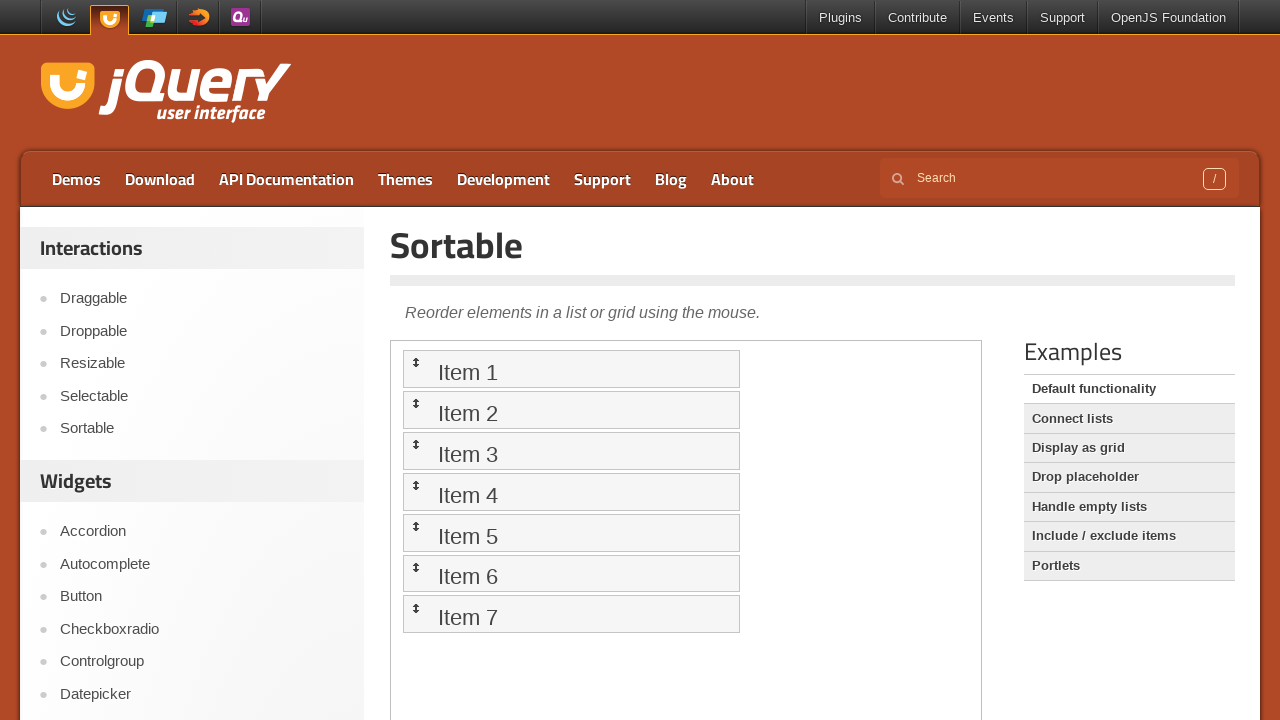

Retrieved text from 7th item: 'Item 7'
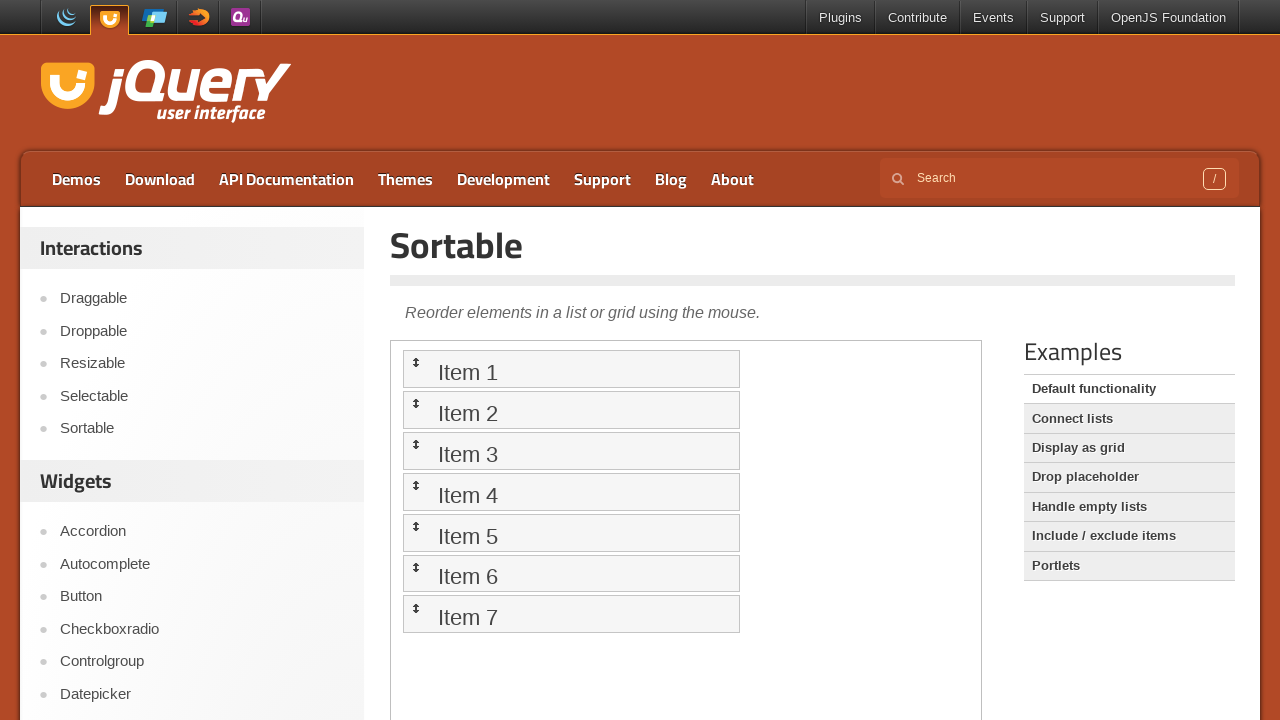

Moved mouse to center of first sortable item at (571, 369)
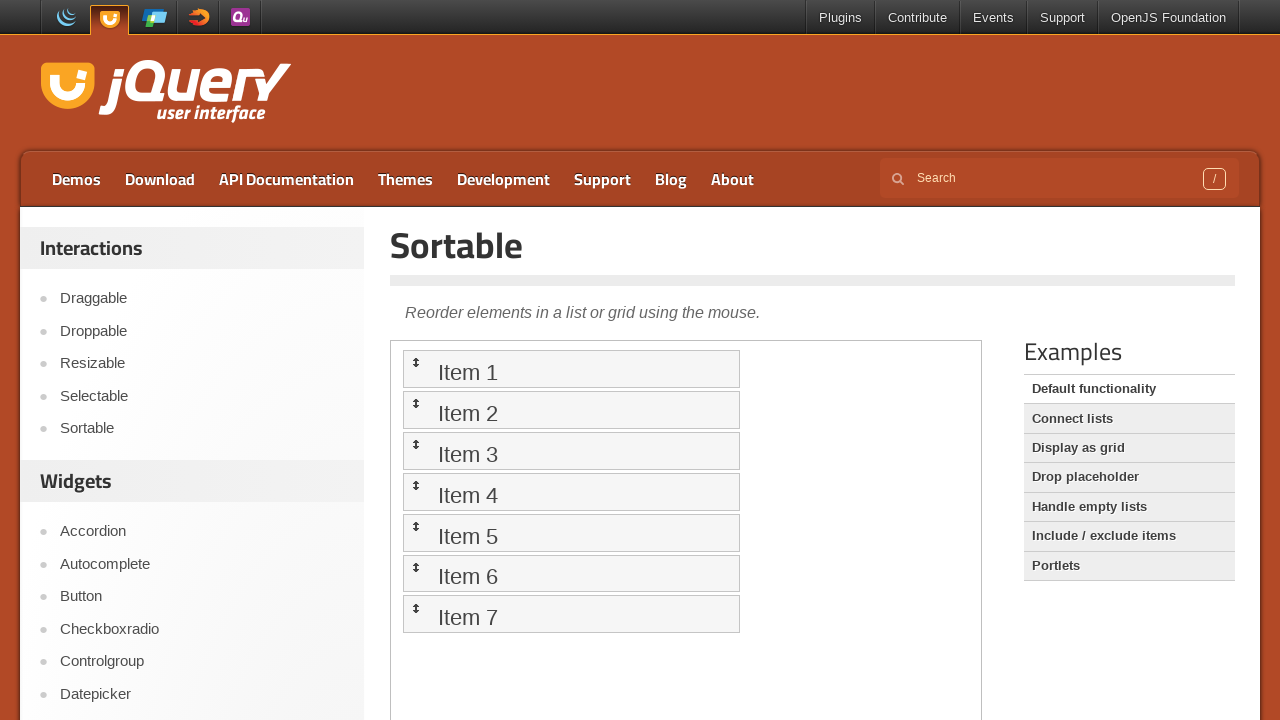

Pressed mouse button down on first item to start drag at (571, 369)
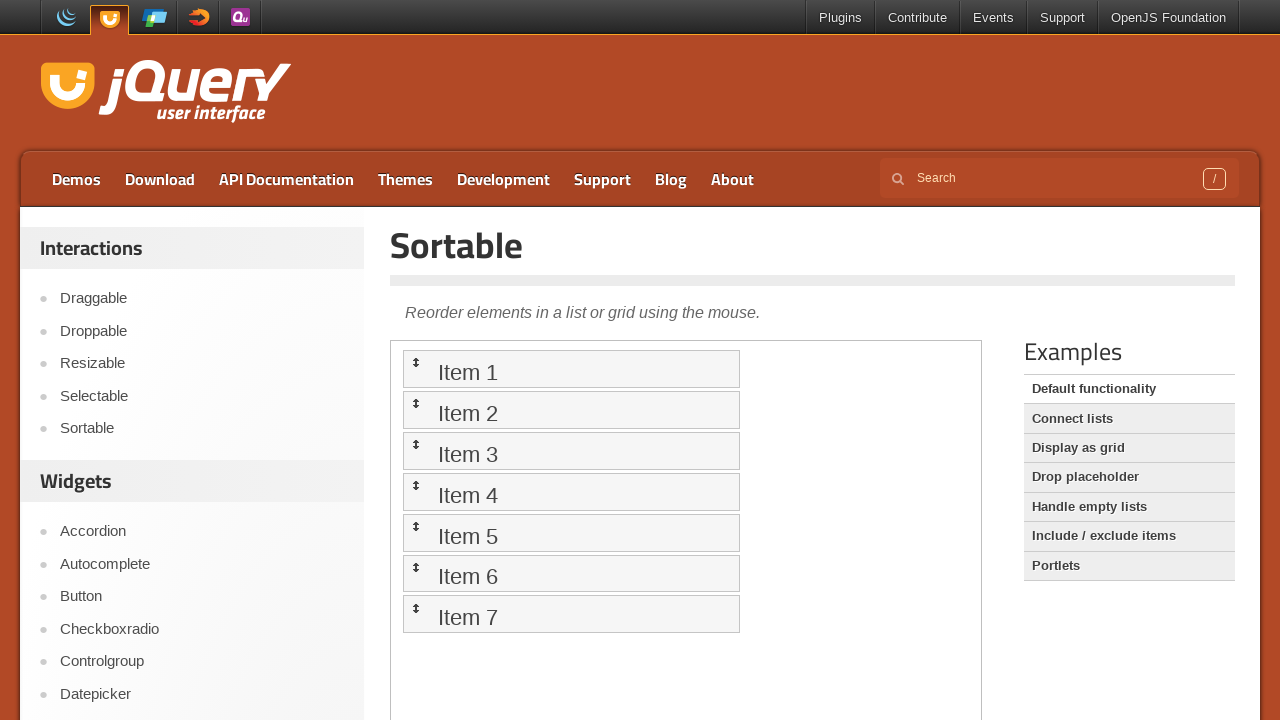

Dragged first item down by 100 pixels at (571, 469)
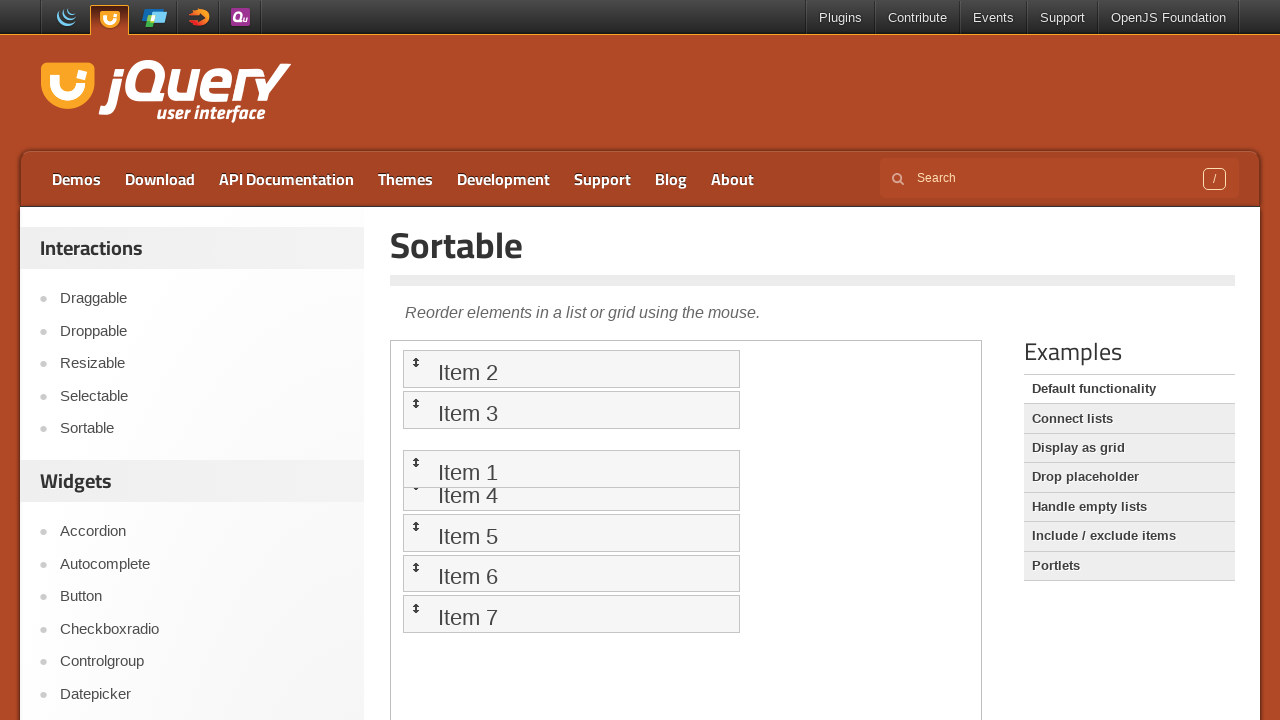

Released mouse button to complete the drag and reorder operation at (571, 469)
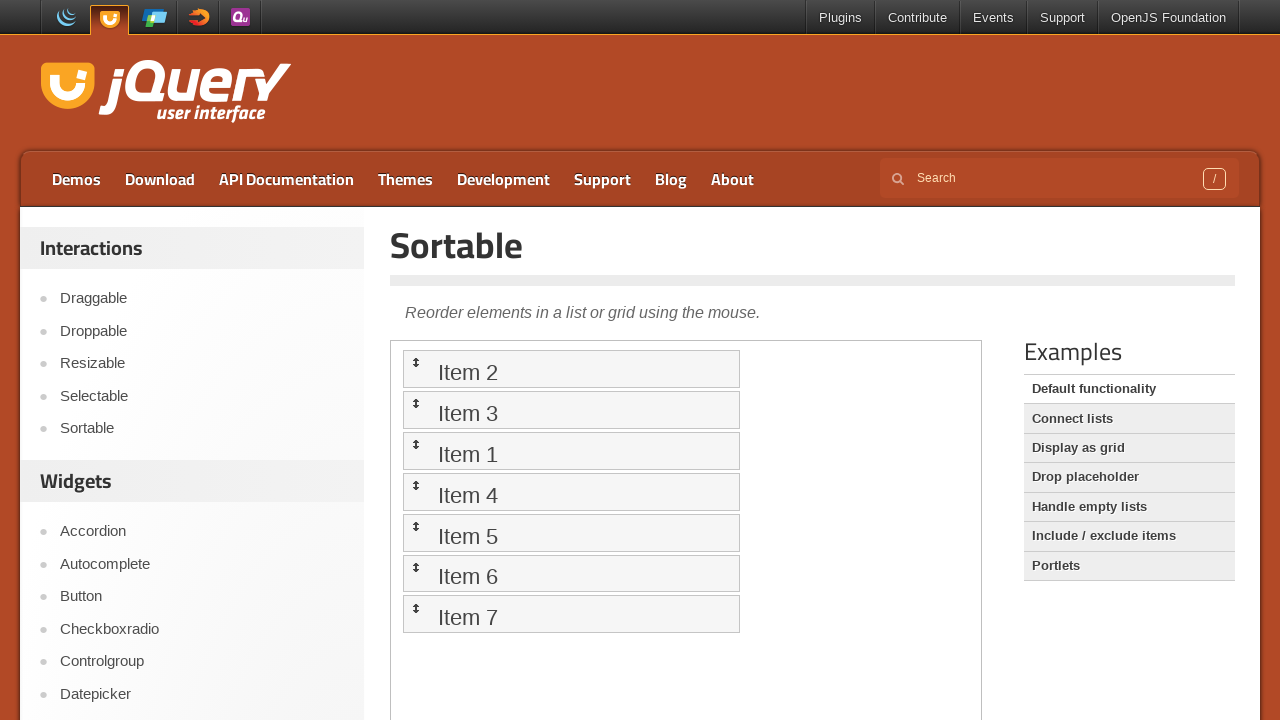

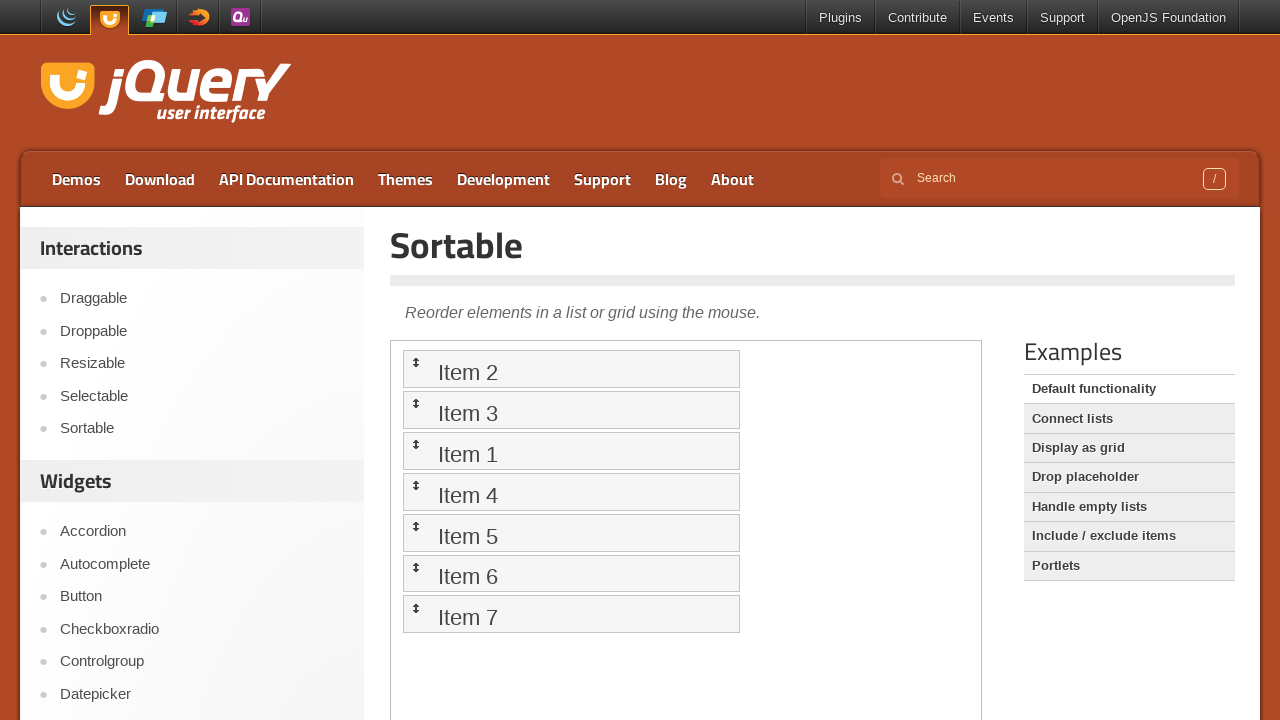